Tests the resizable UI element by dragging the resize handle to expand the element dimensions

Starting URL: https://jqueryui.com/resources/demos/resizable/default.html

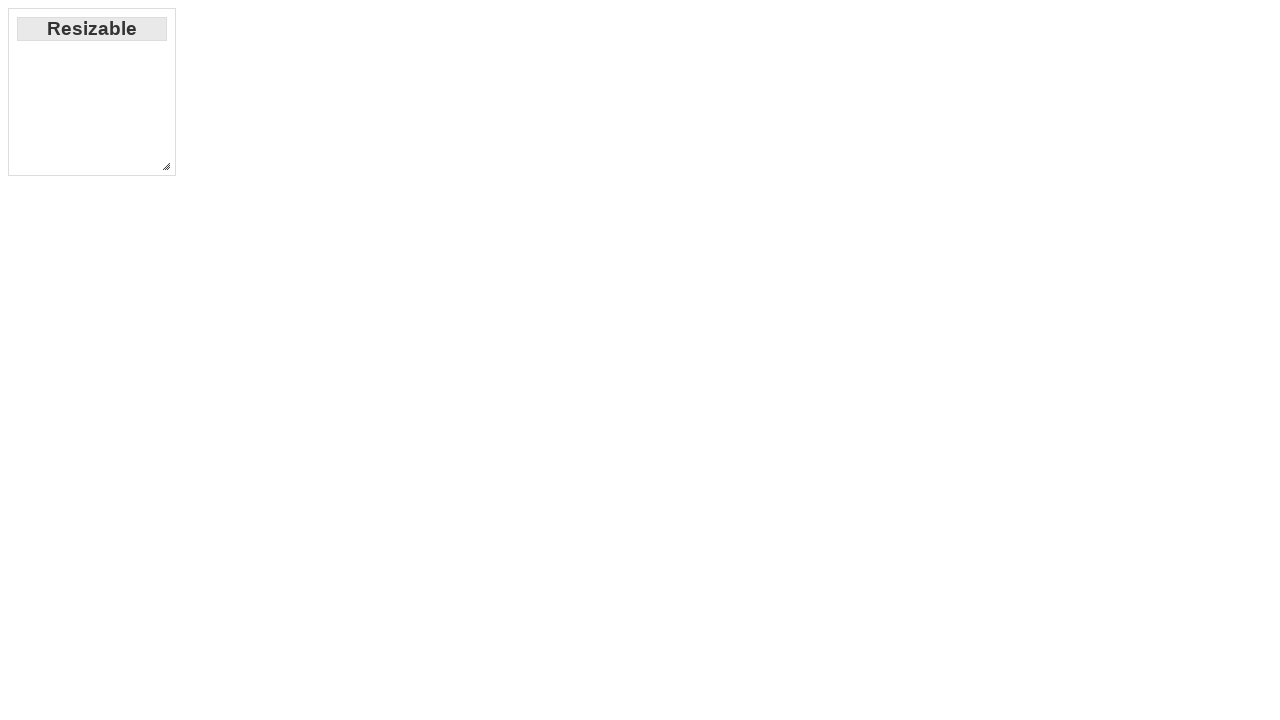

Navigated to jQuery UI resizable demo page
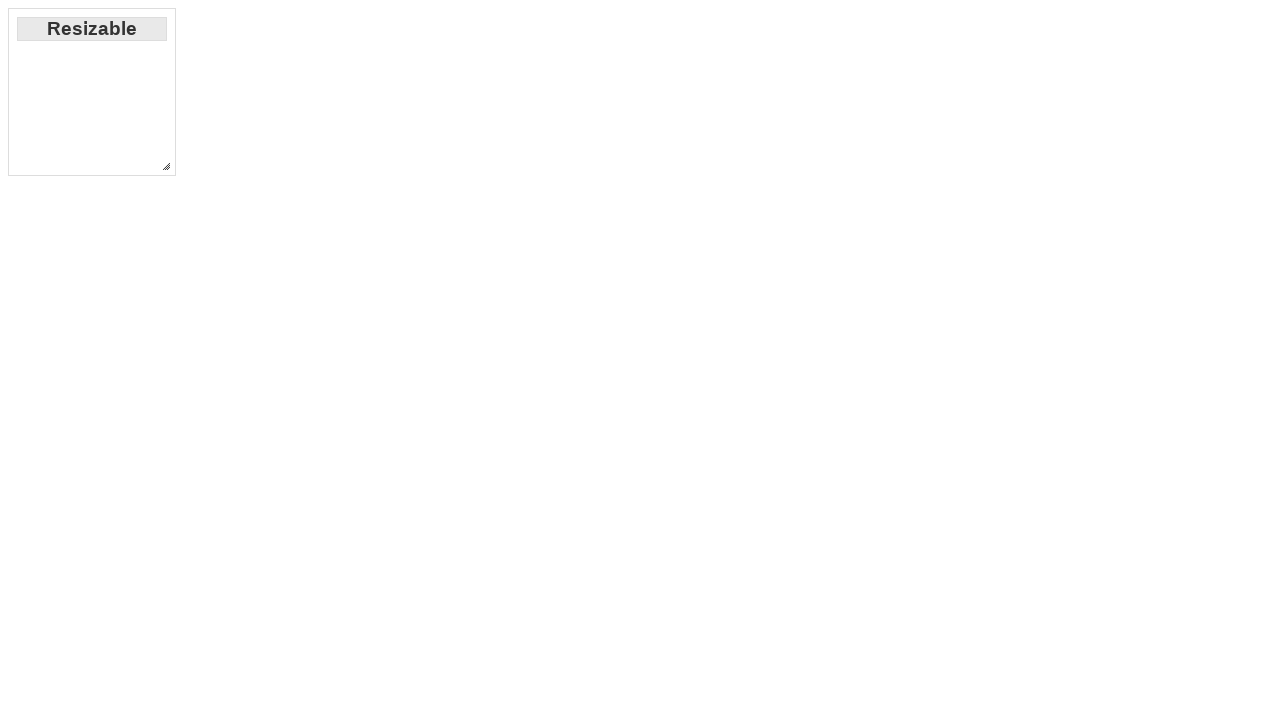

Located the resize handle element
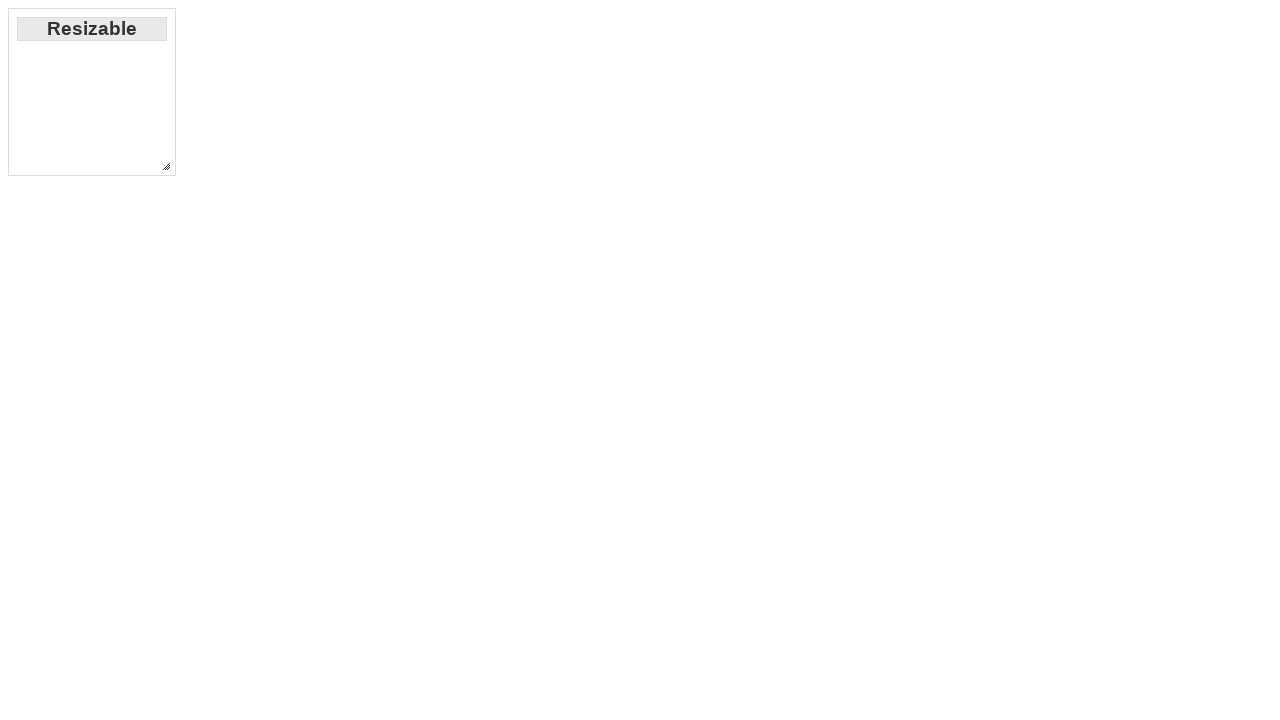

Dragged resize handle 400px right and 400px down to expand the resizable element at (558, 558)
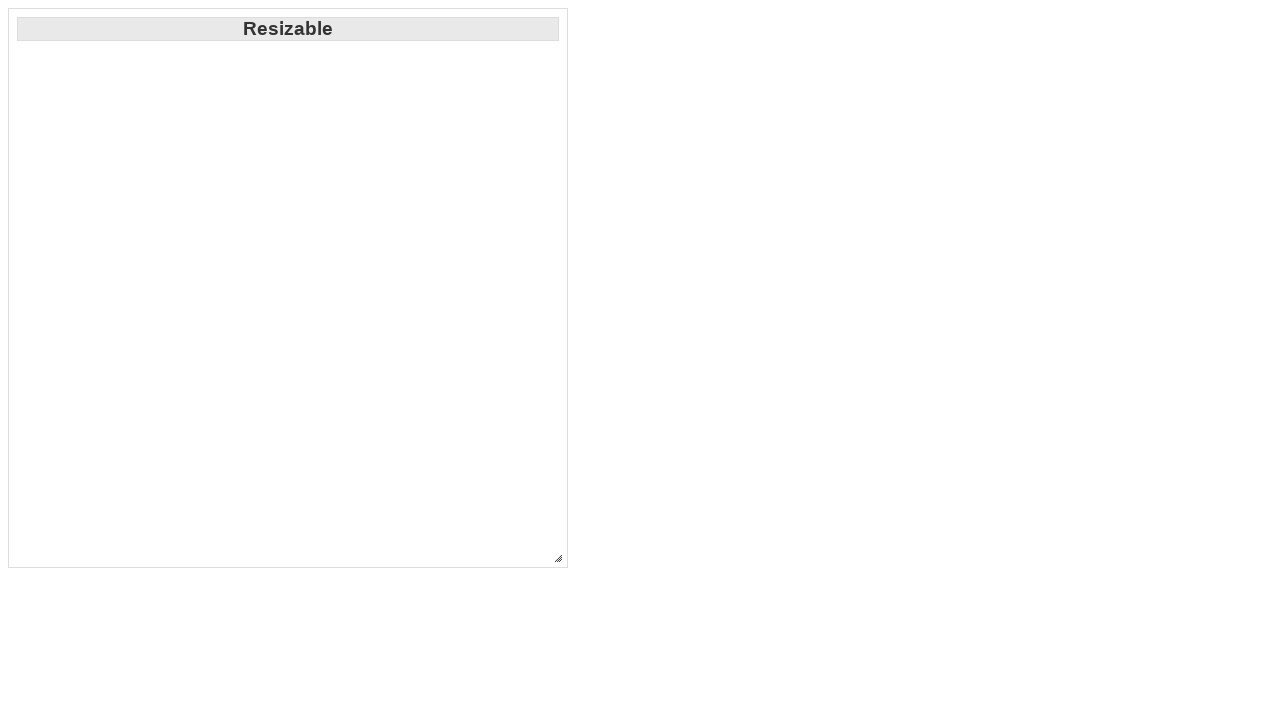

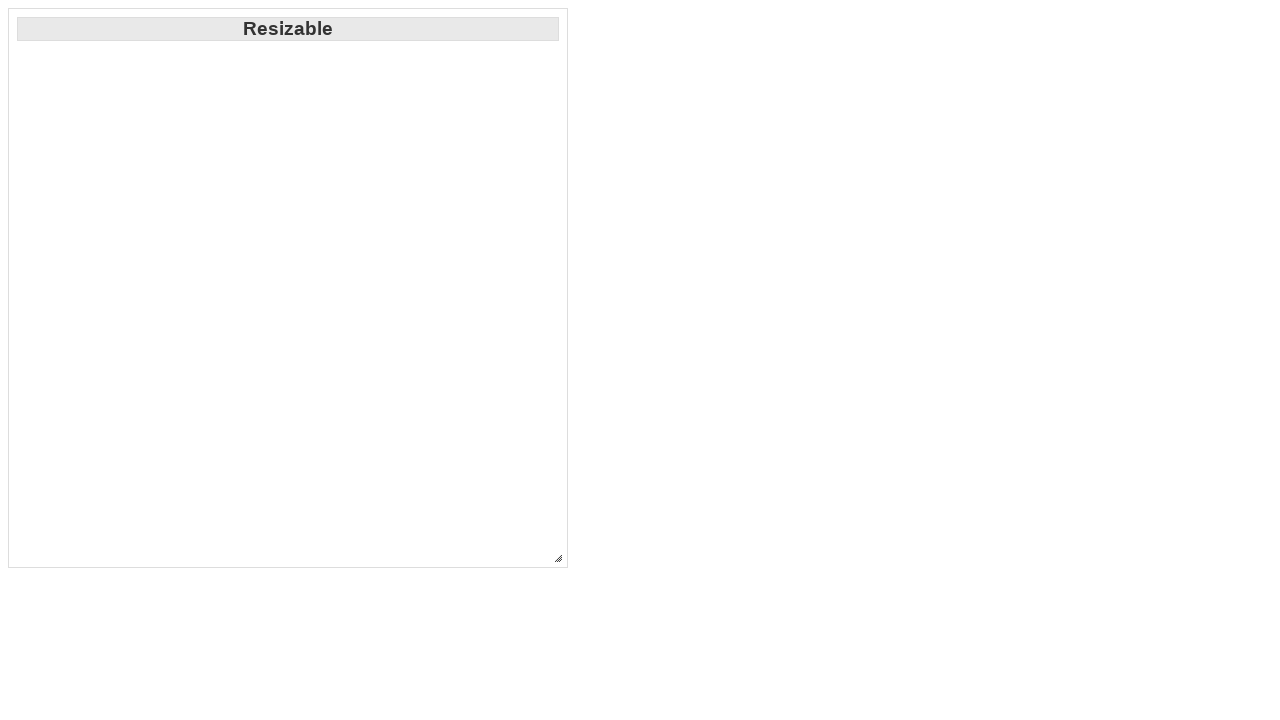